Fills out a form on the Formy project website with first name, last name, job title, and date fields

Starting URL: https://formy-project.herokuapp.com/form

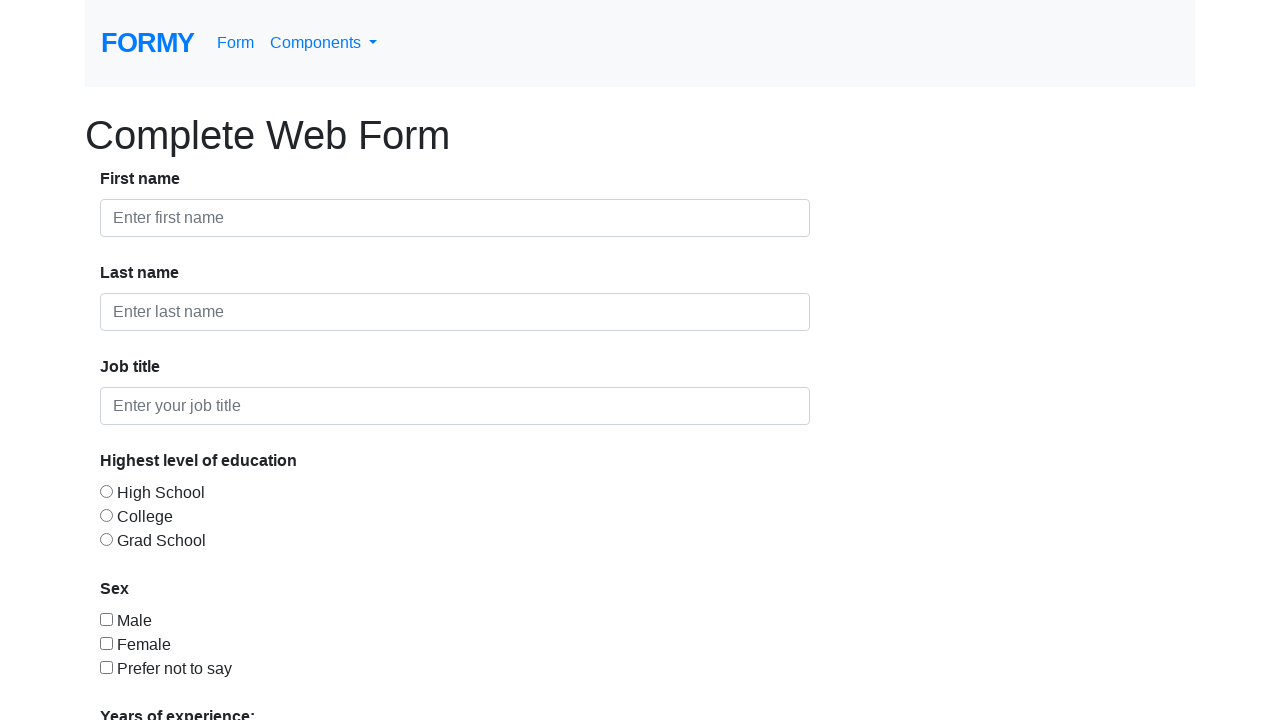

Located all form control elements
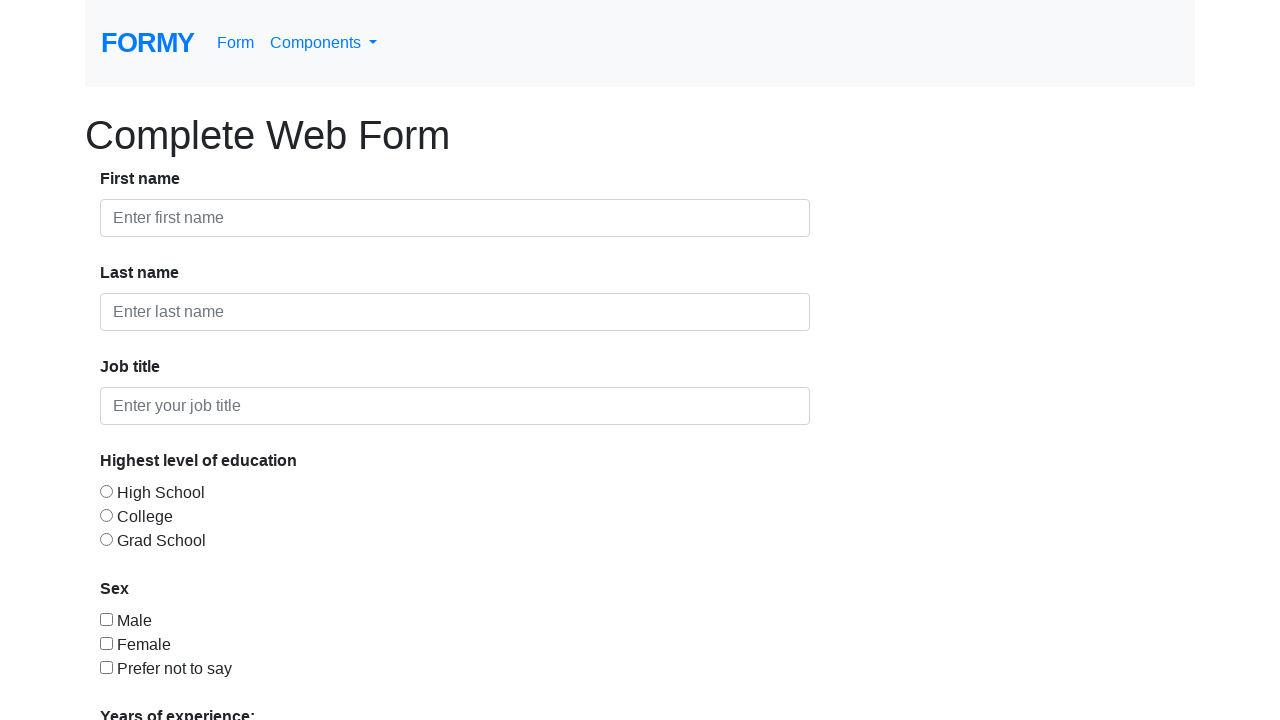

Filled first name field with 'Adela' on .form-control >> nth=0
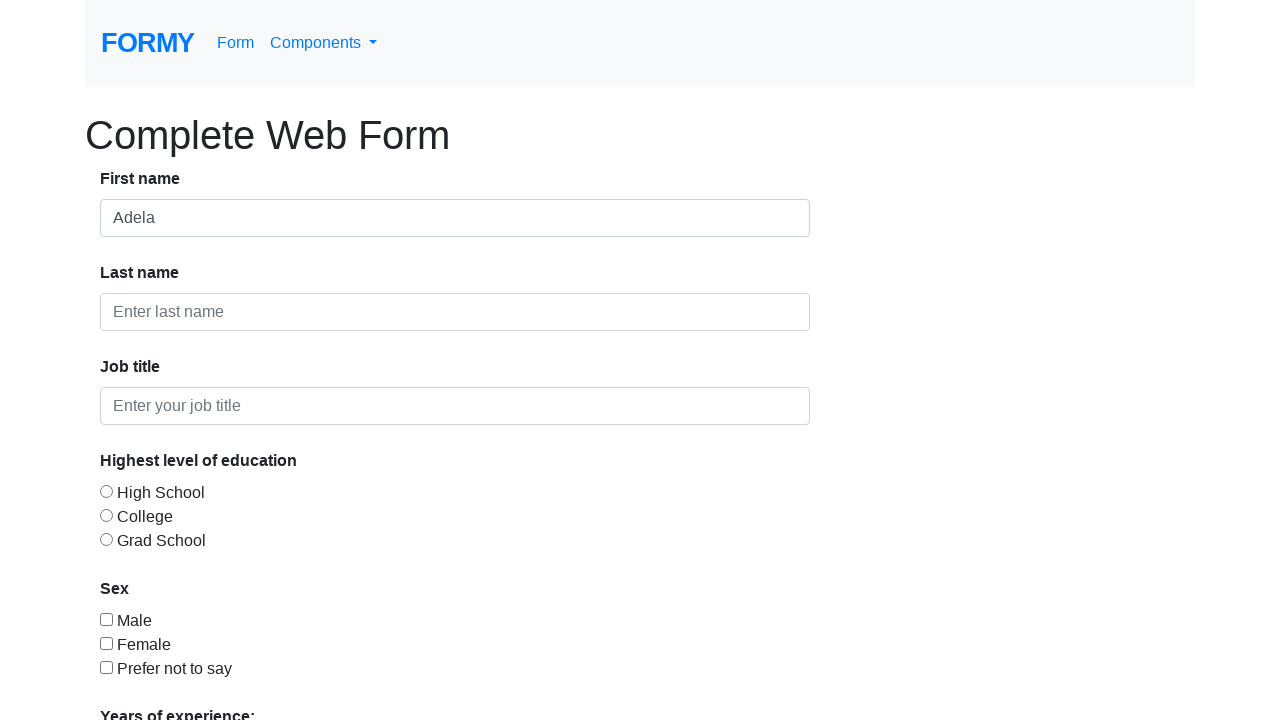

Filled last name field with 'Neacsu' on .form-control >> nth=1
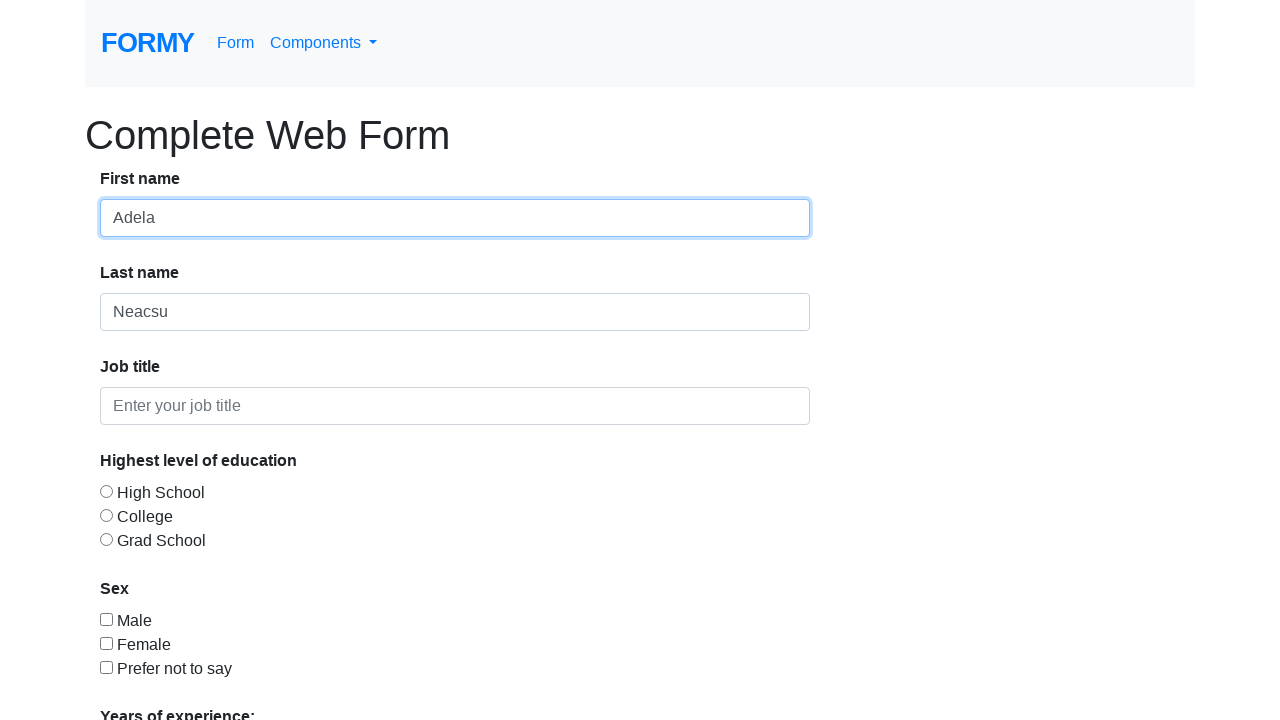

Filled job title field with 'Programator' on .form-control >> nth=2
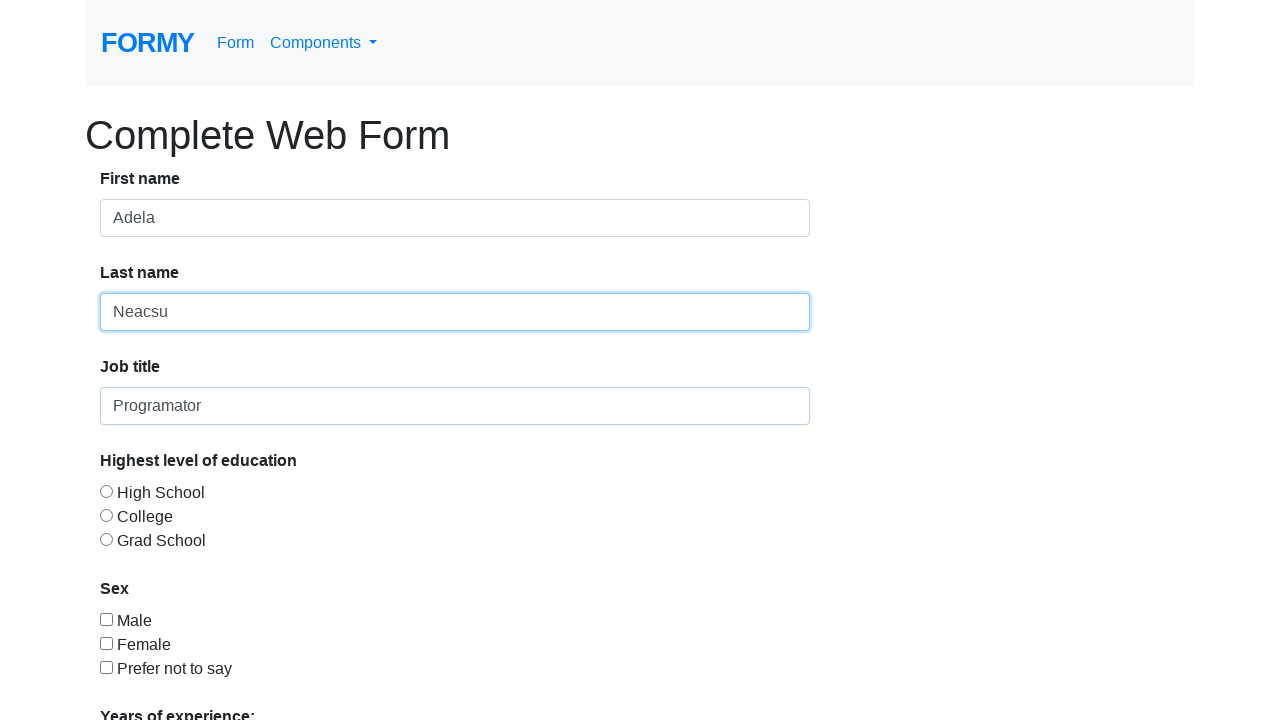

Filled date field with '02/15/2022' on .form-control >> nth=4
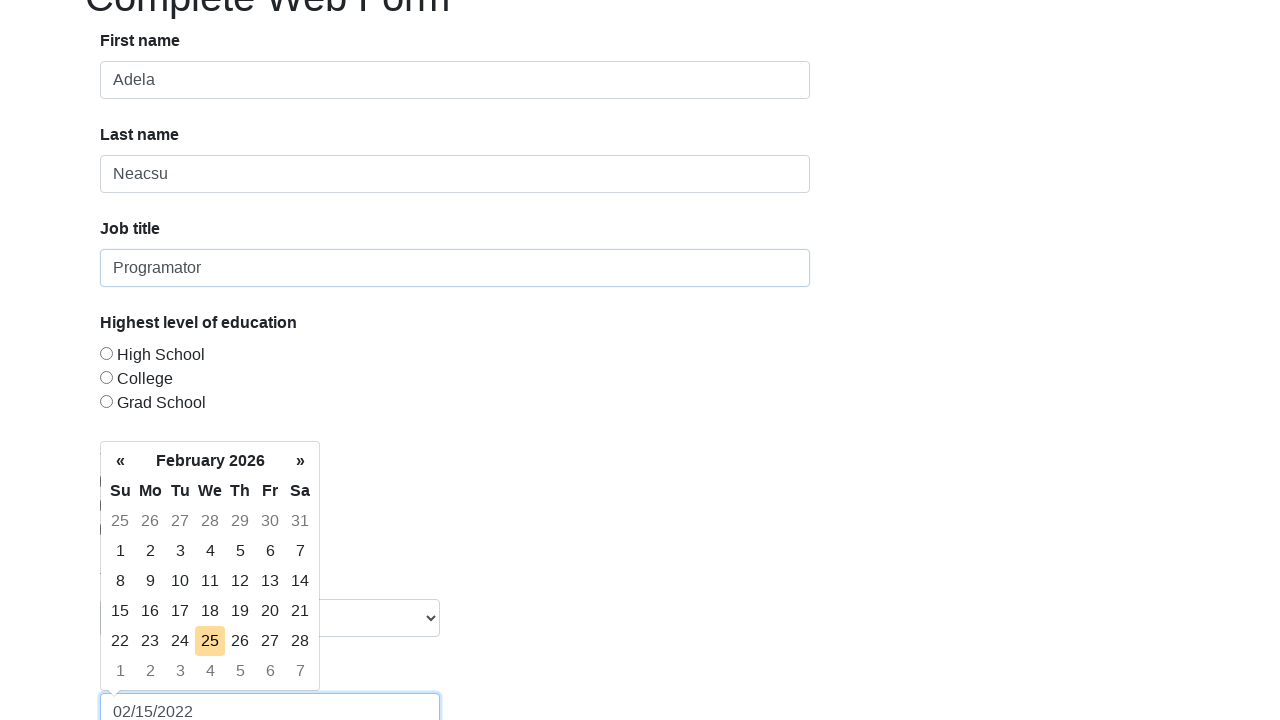

Waited 4 seconds to view the completed form
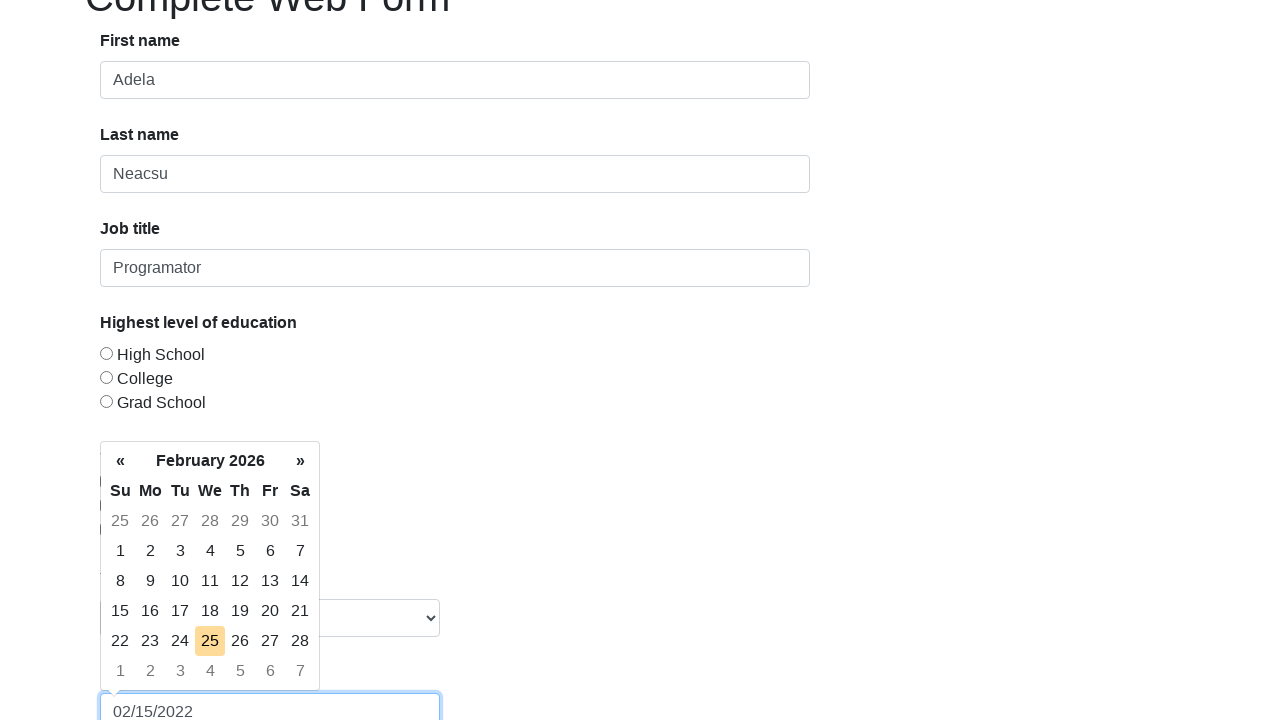

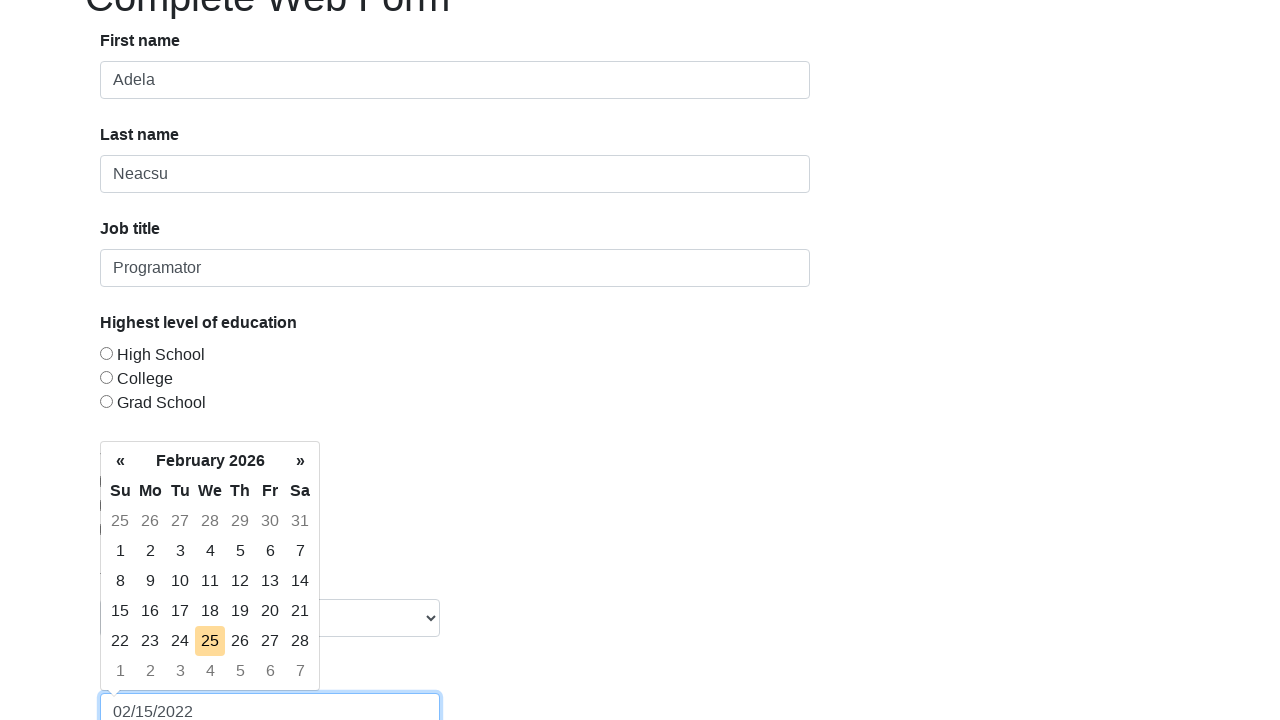